Tests a country picker dropdown component by clicking to open it, scrolling through the options using JavaScript, and waiting for country items to be visible.

Starting URL: https://demo.mobiscroll.com/select/country-picker

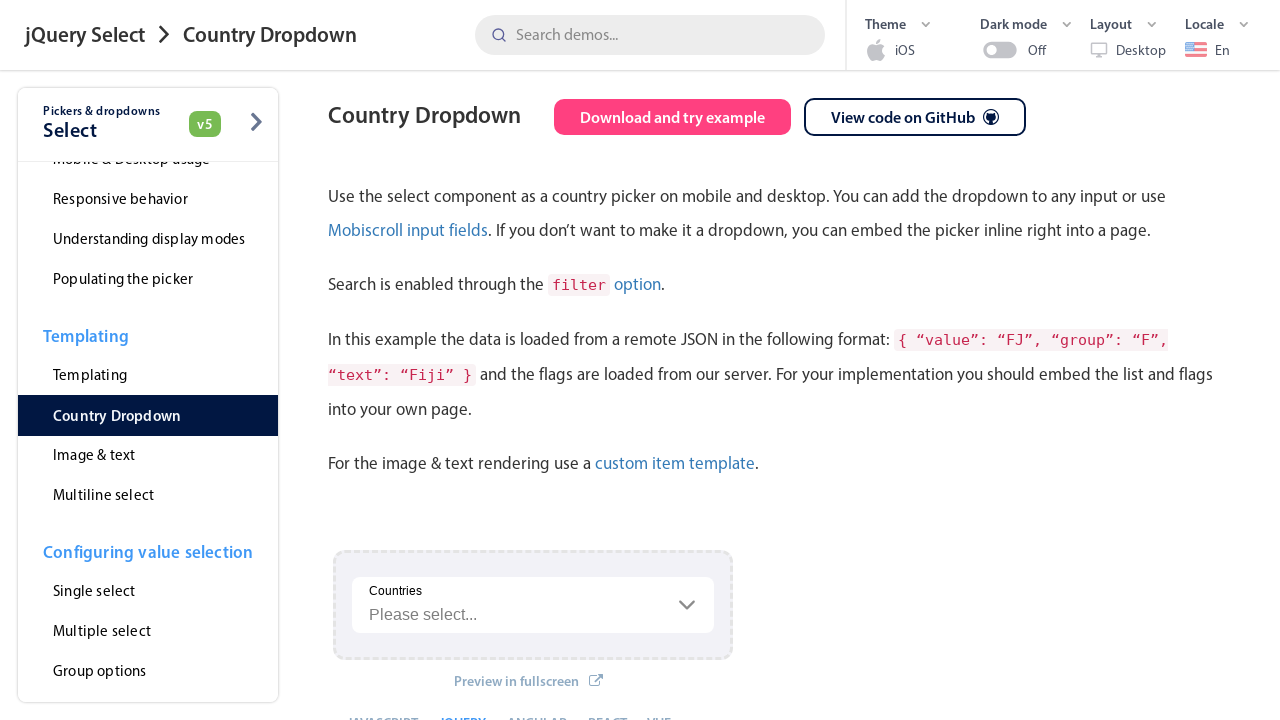

Waited for page to load
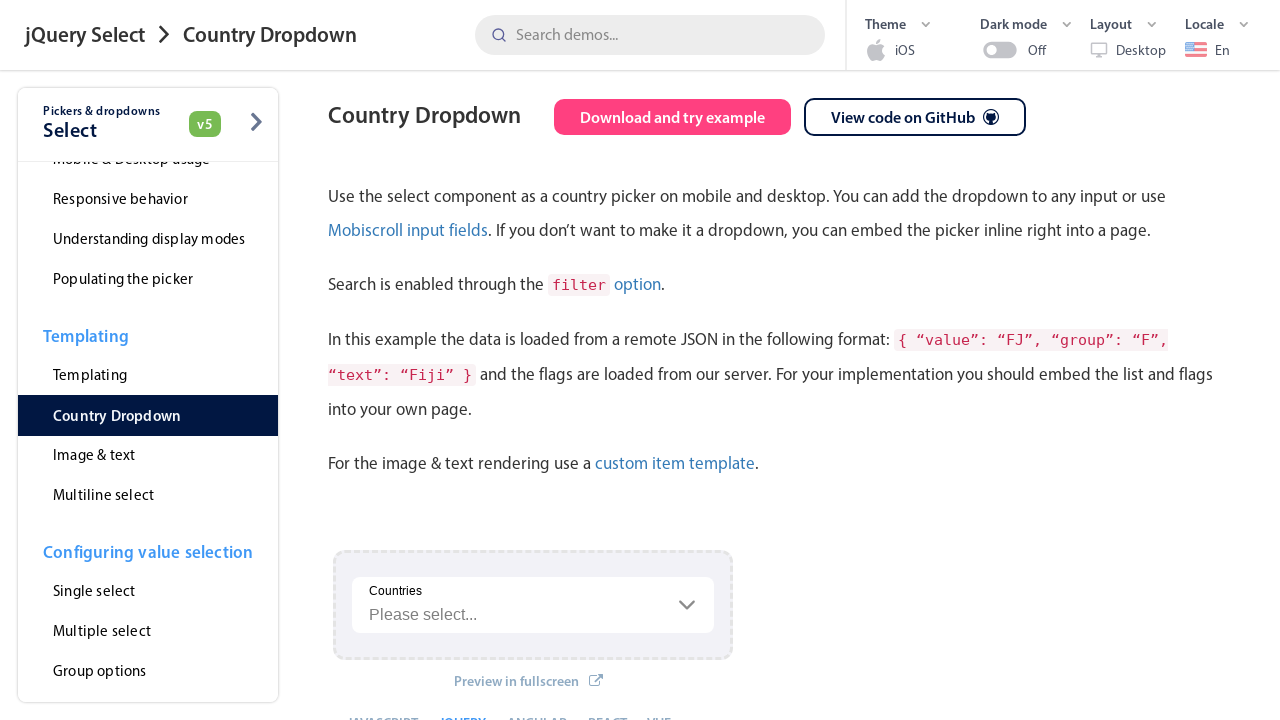

Clicked country picker input to open dropdown at (533, 605) on input#demo155-country-picker
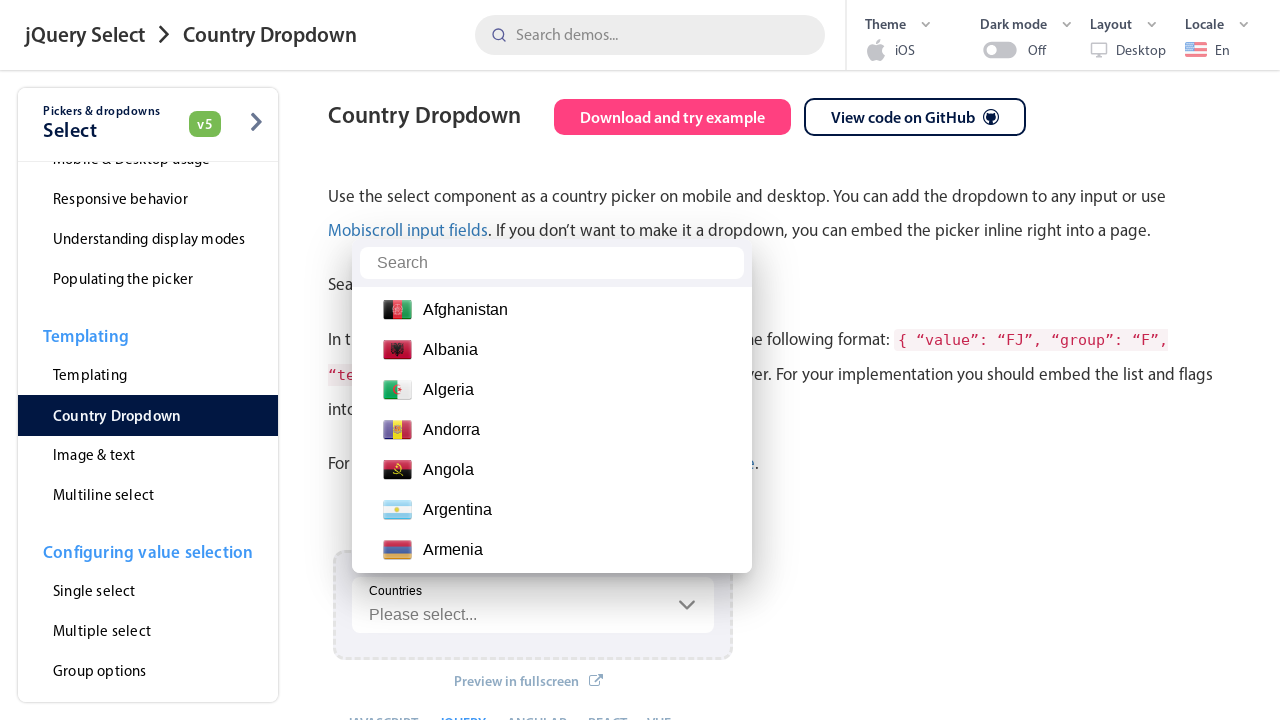

Country picker dropdown scroller appeared
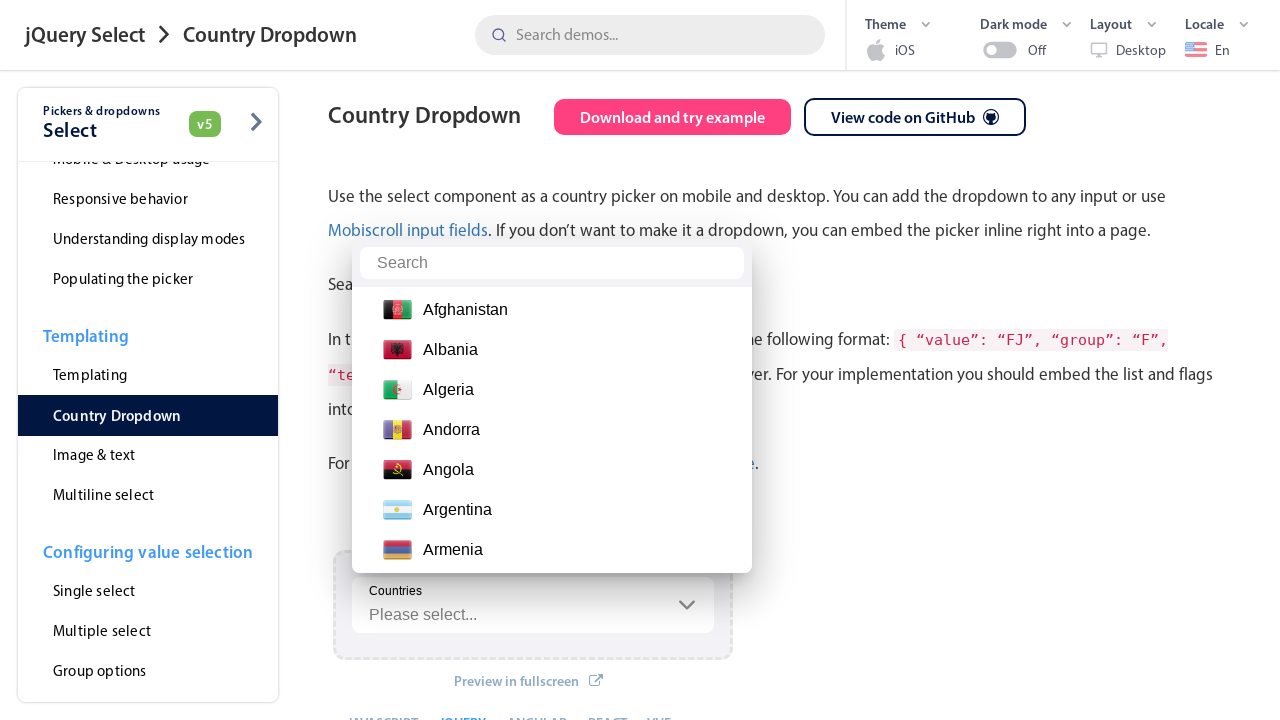

Scrolled country picker wheel using JavaScript
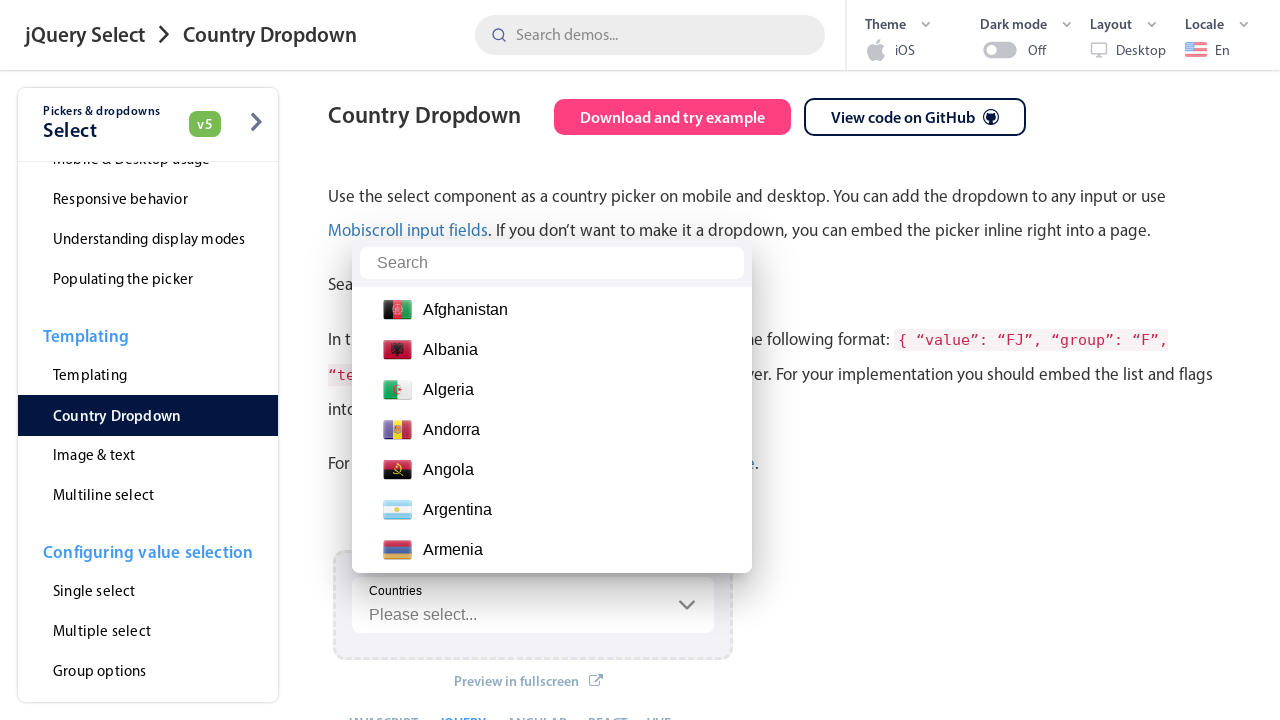

Country picker items became visible
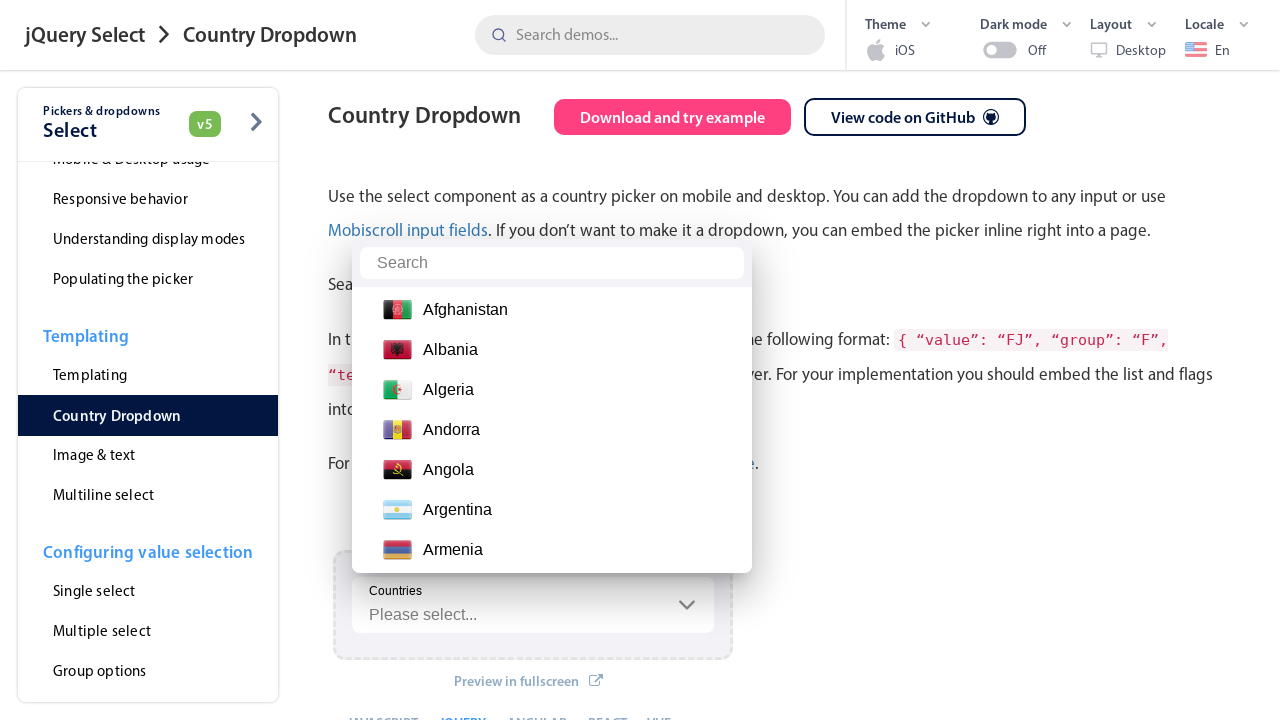

Clicked on Angola country option at (560, 470) on div.md-country-picker-item:has-text('Angola')
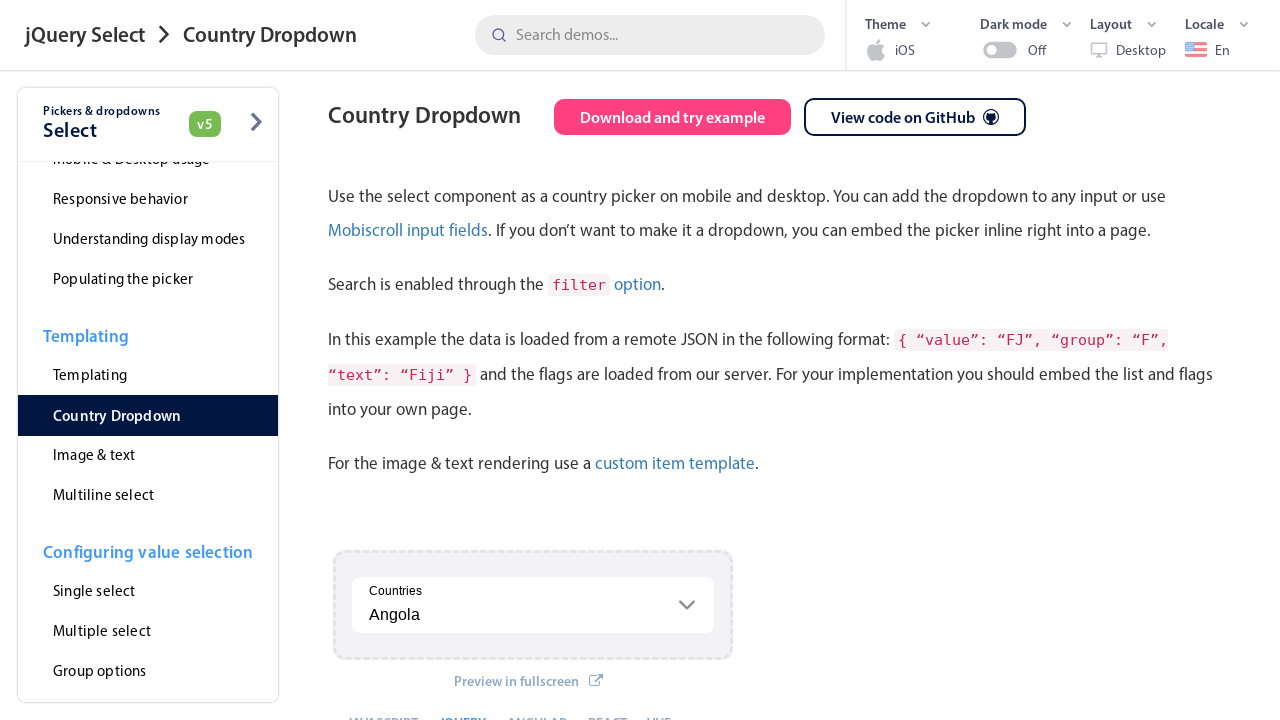

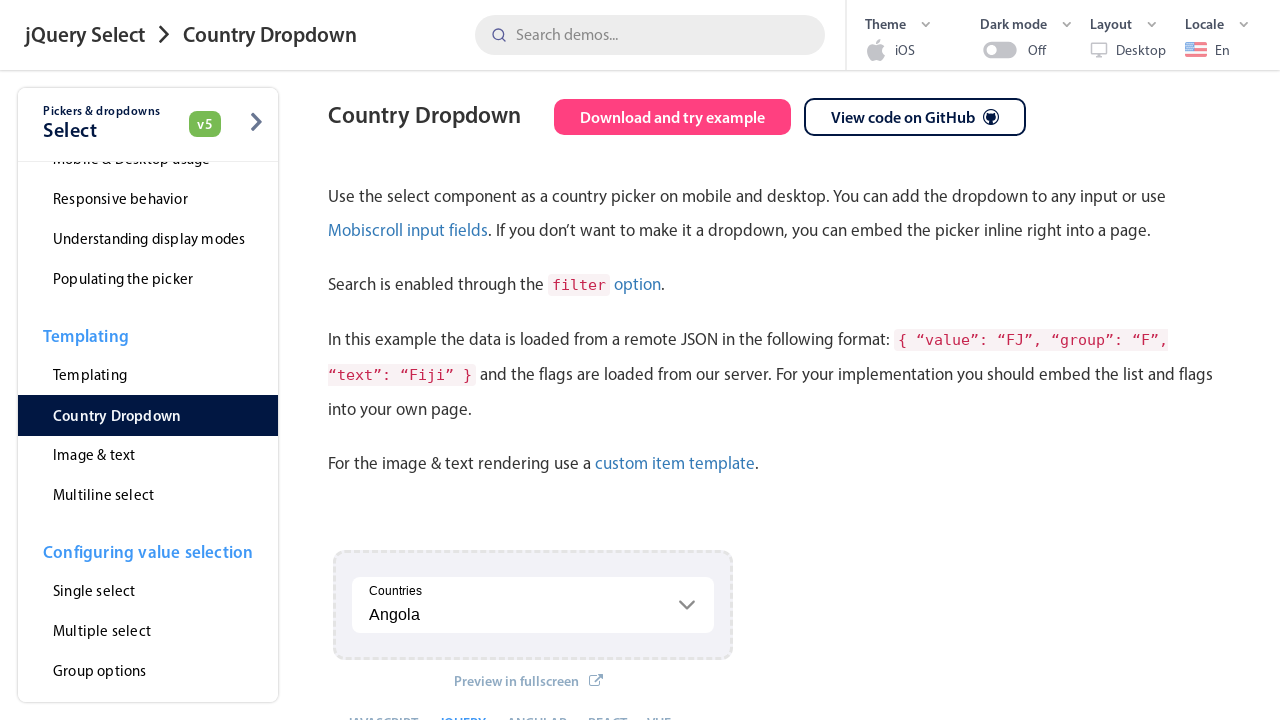